Tests adding a product to cart by navigating to the Laptops category, selecting a MacBook Air, and clicking the Add to cart button

Starting URL: https://www.demoblaze.com/index.html

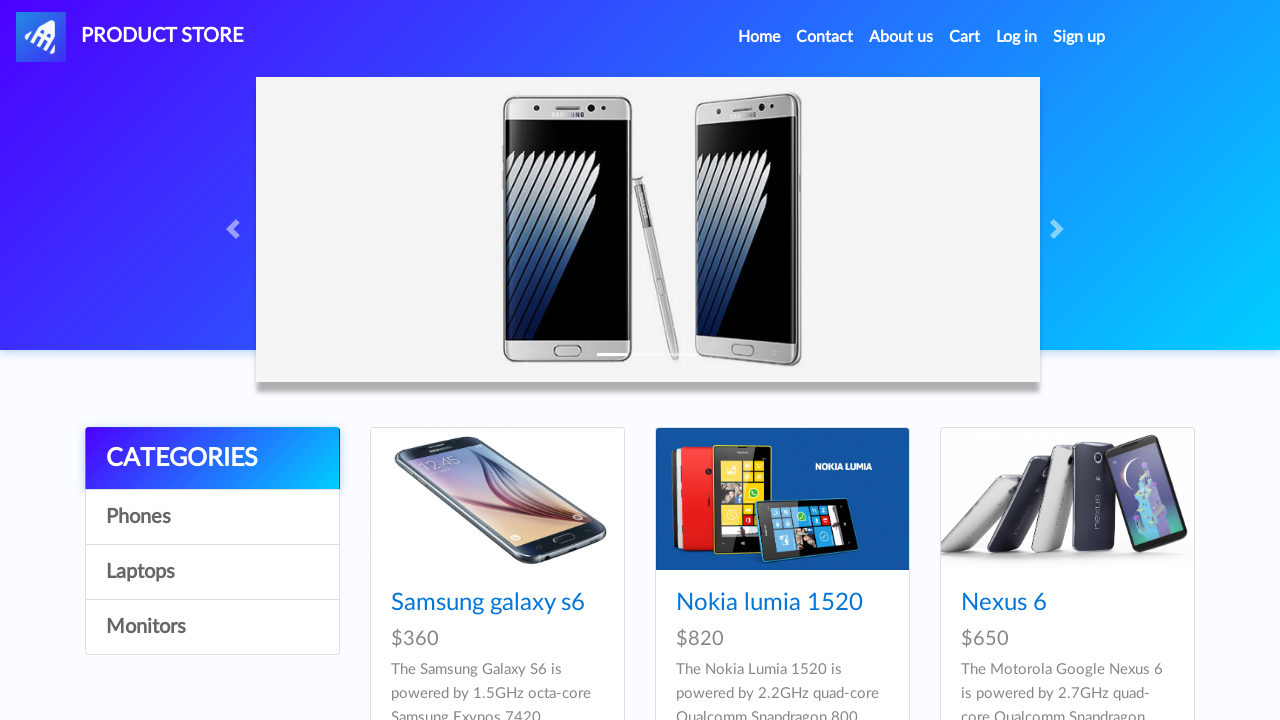

Clicked on Laptops category at (212, 572) on text=Laptops
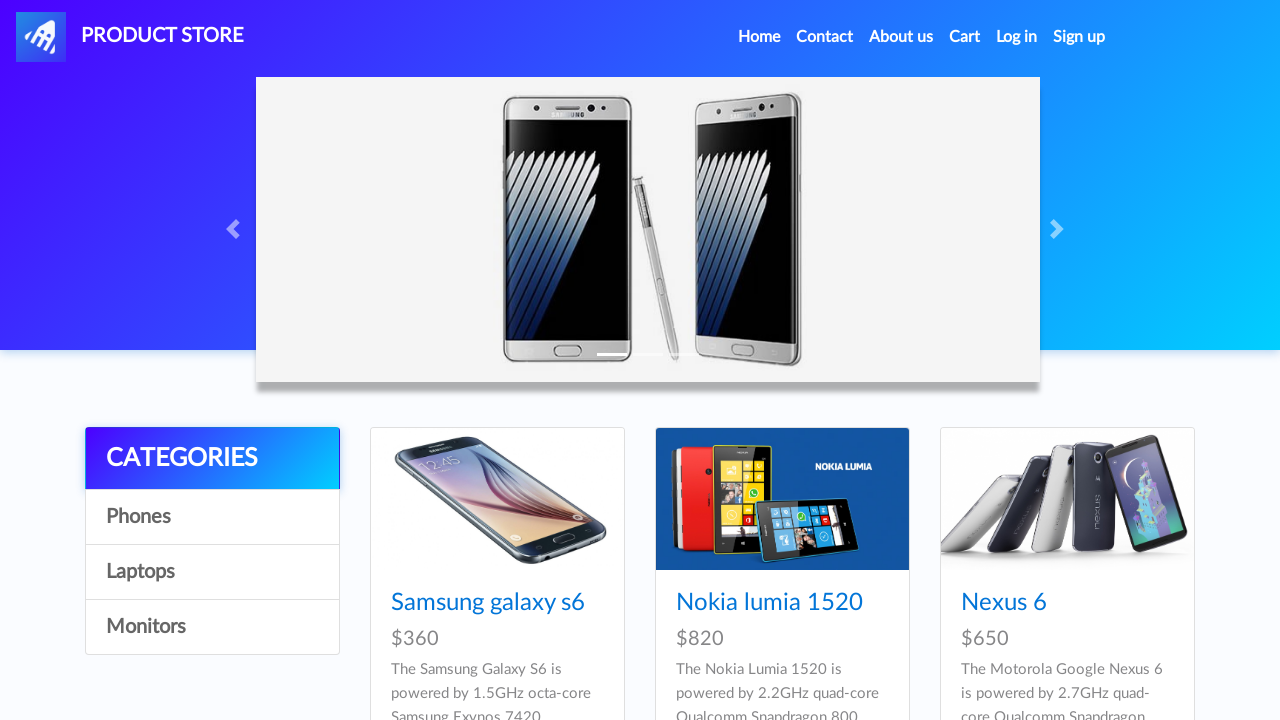

MacBook Air product became visible
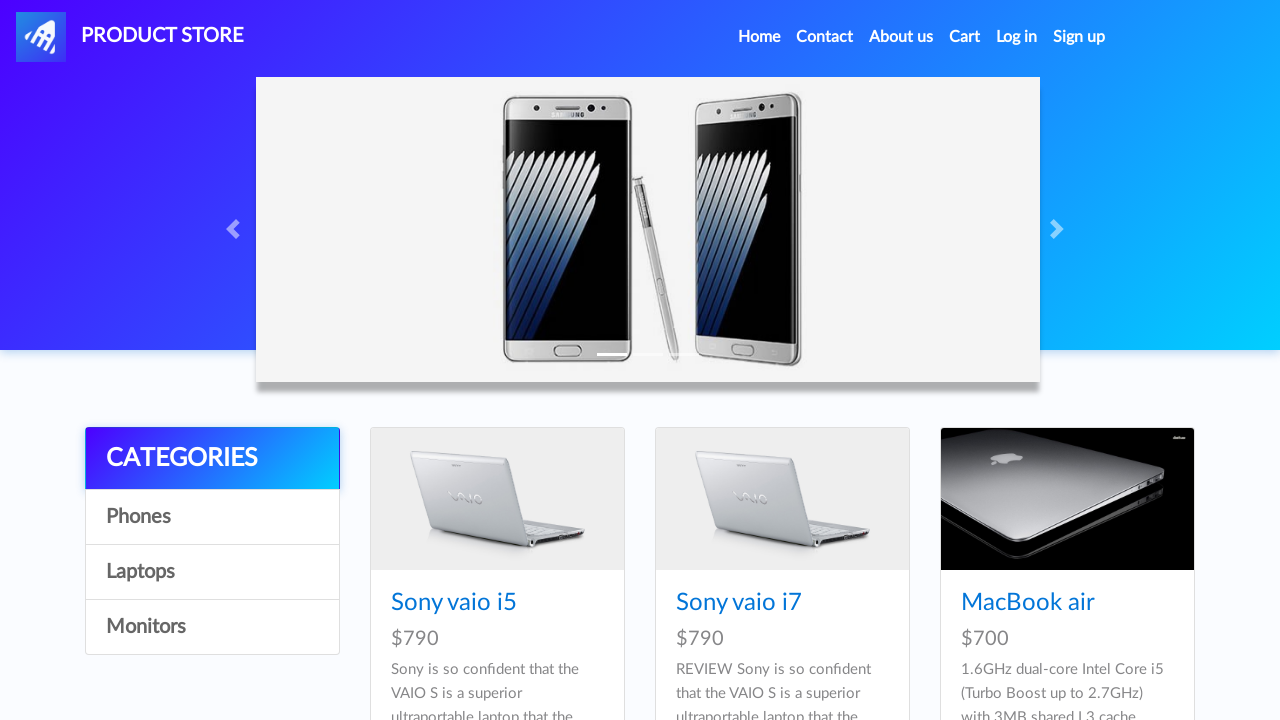

Clicked on MacBook Air product at (1028, 603) on text=MacBook air
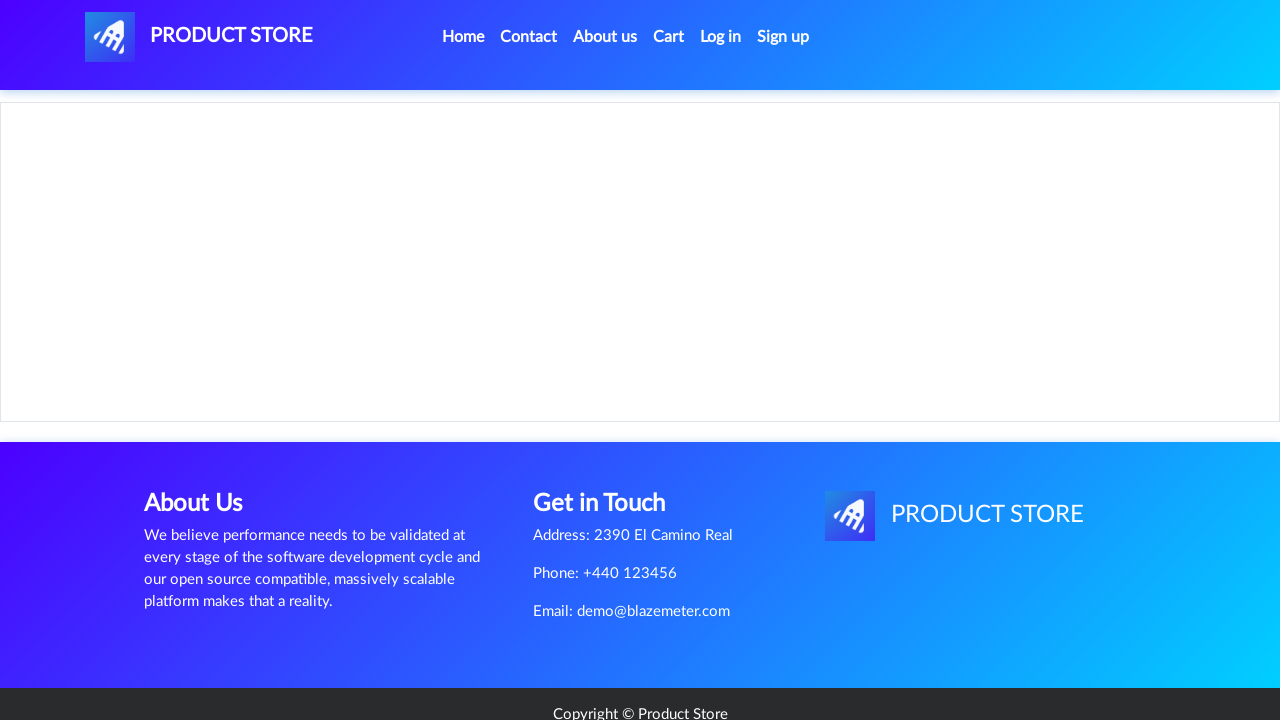

Add to cart button became visible on product page
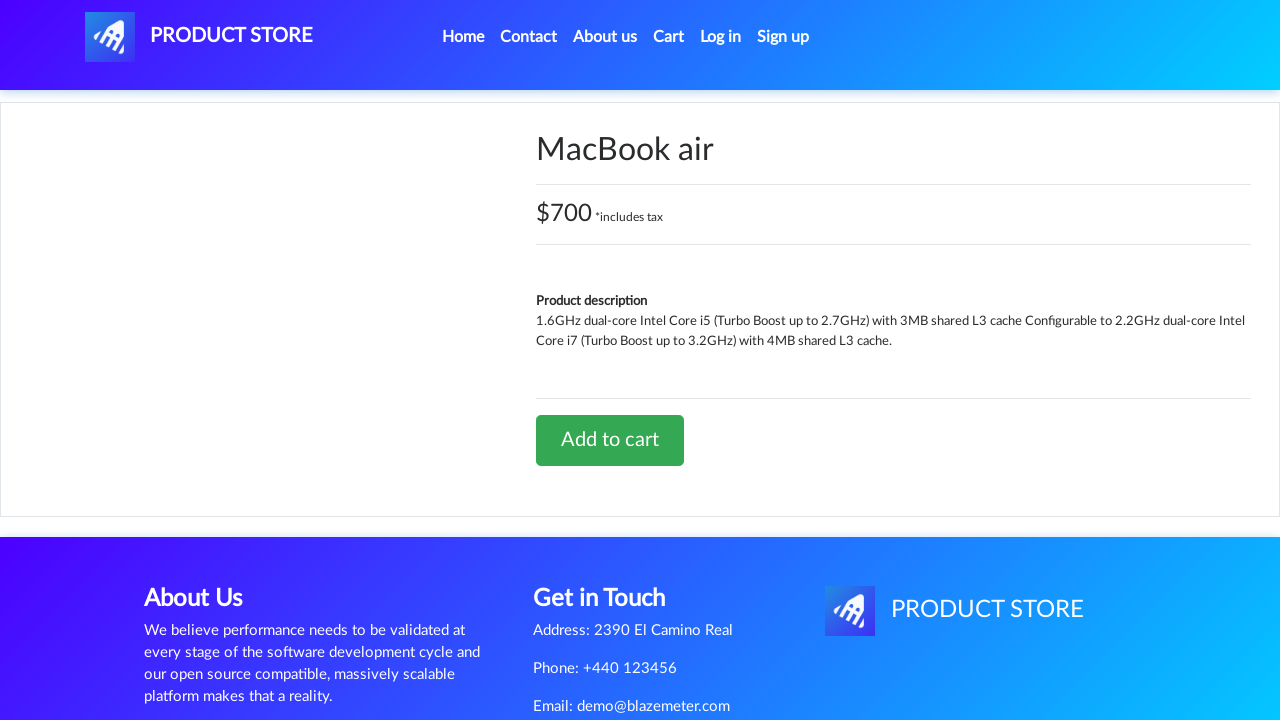

Clicked Add to cart button at (610, 440) on text=Add to cart
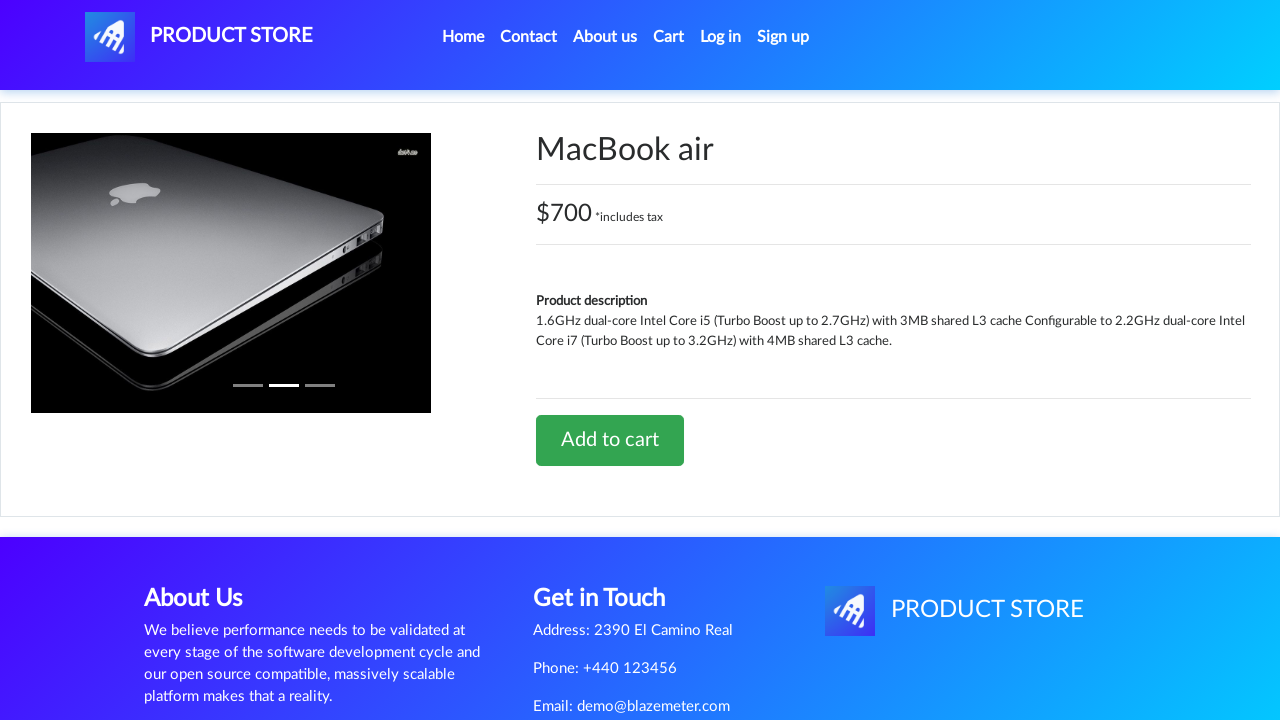

Set up dialog handler to accept alerts
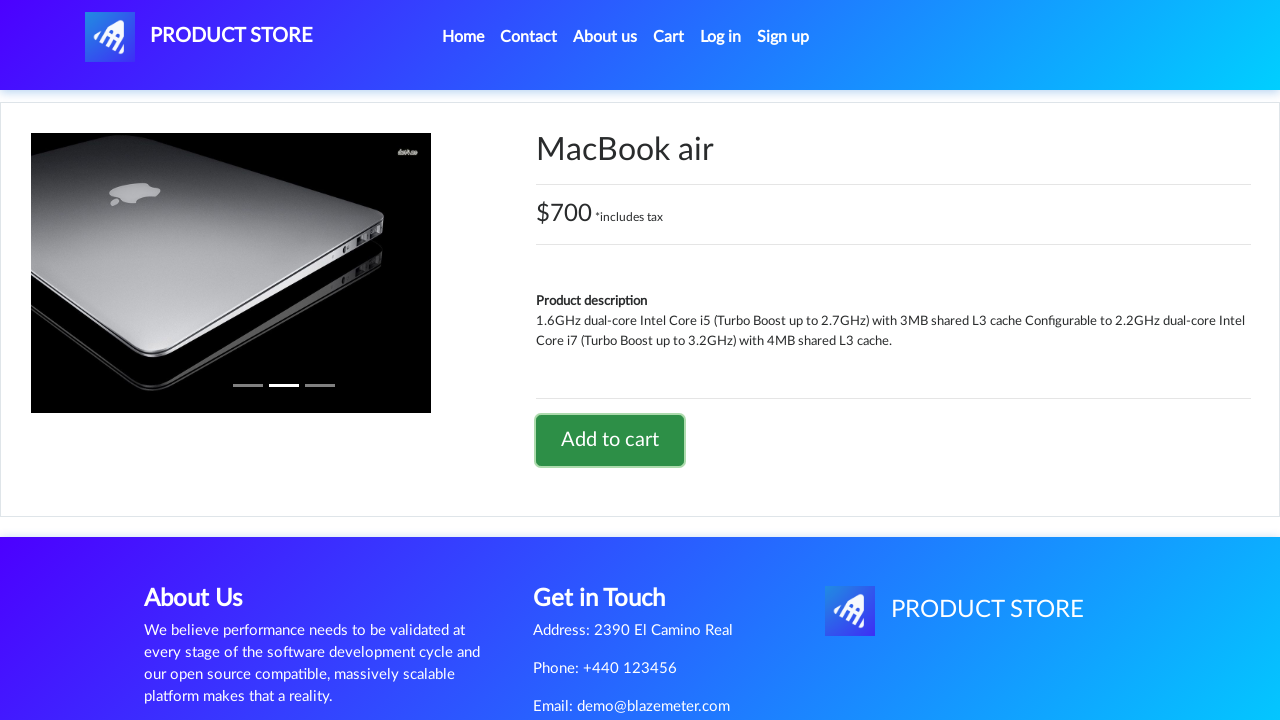

Waited for alert to be processed
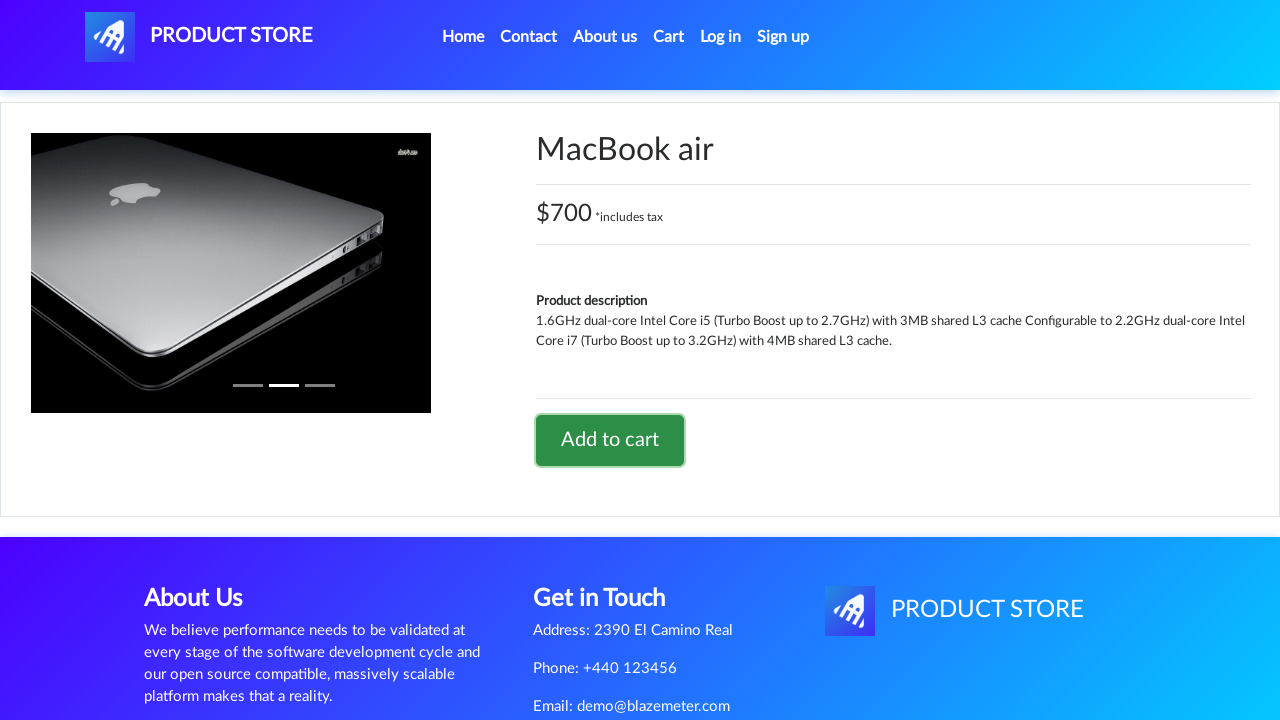

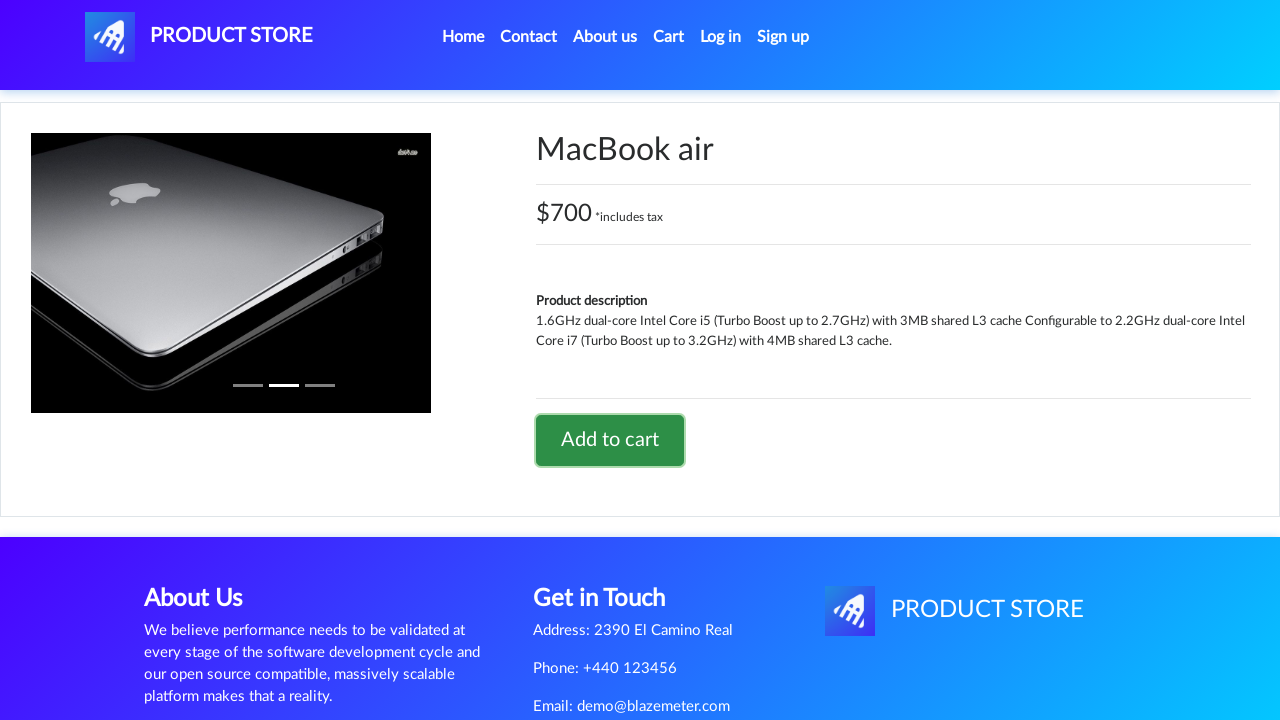